Tests radio button interactions on a practice page including selecting options, finding default selections, and verifying pre-selected states

Starting URL: https://www.leafground.com/radio.xhtml

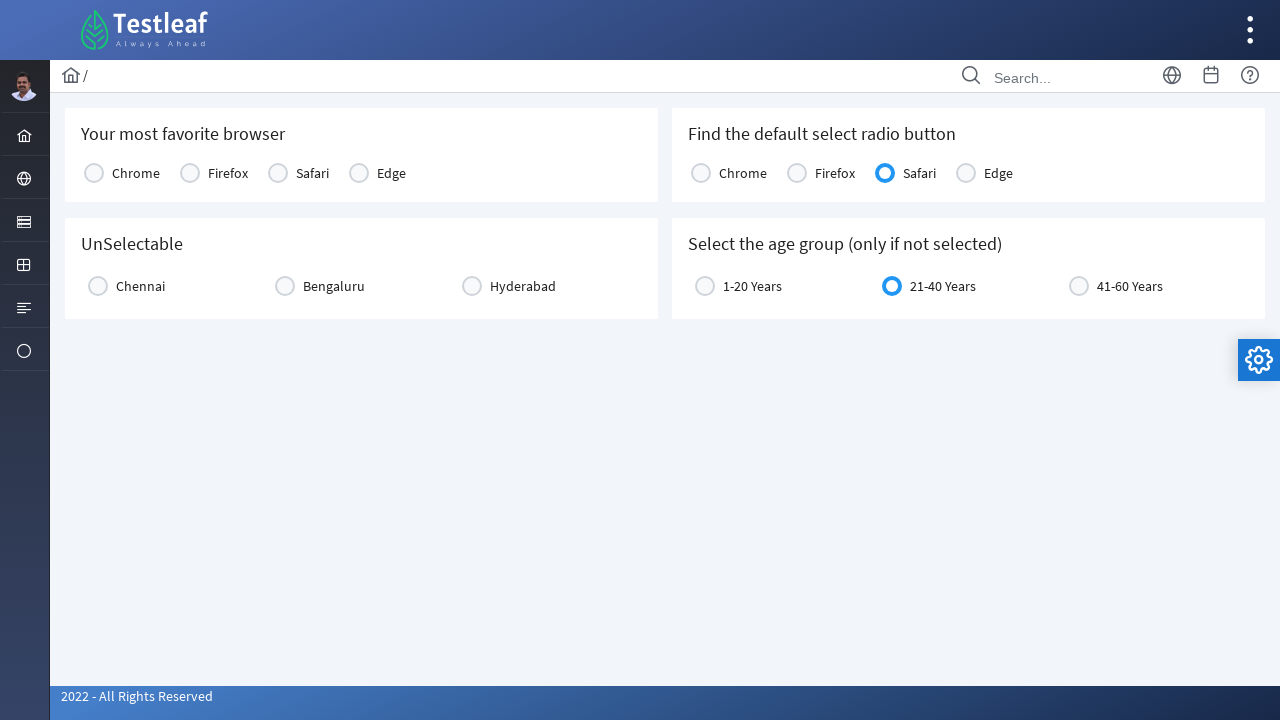

Clicked Chrome radio button at (94, 173) on xpath=(//label[text()='Chrome']/preceding-sibling::div)[1]
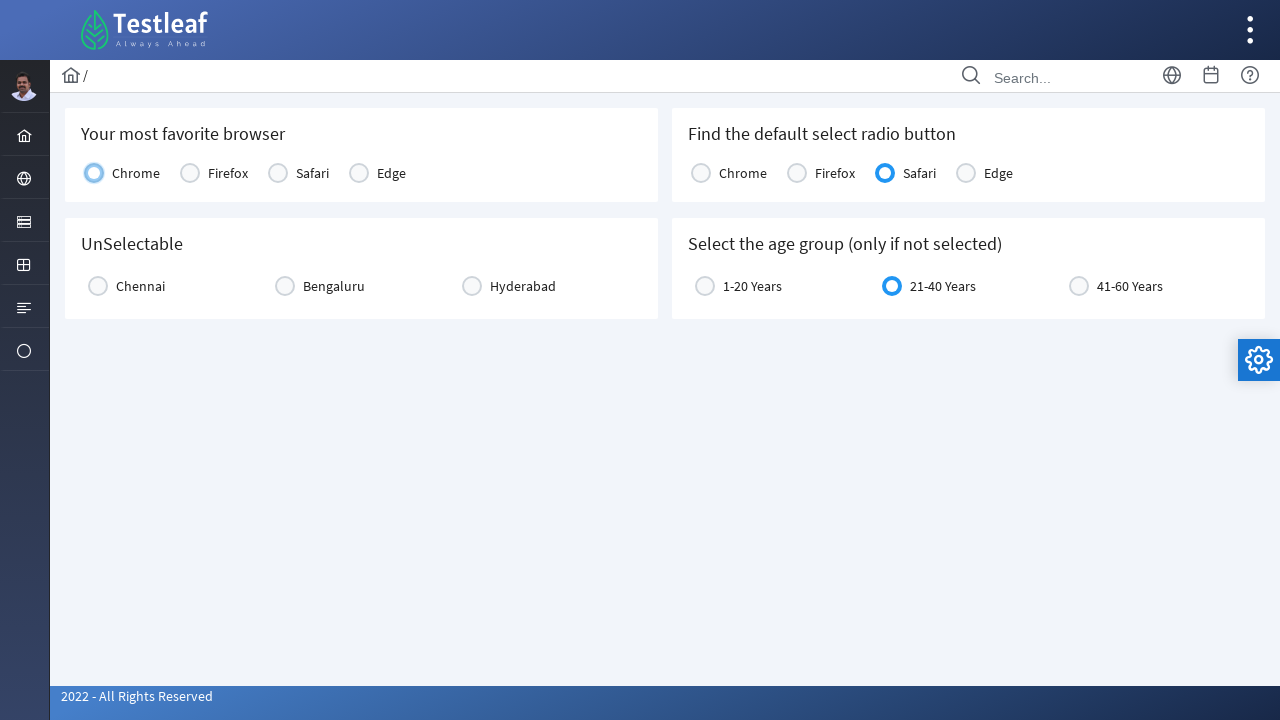

Clicked Chennai radio button at (98, 286) on xpath=//label[text()='Chennai']/preceding-sibling::div
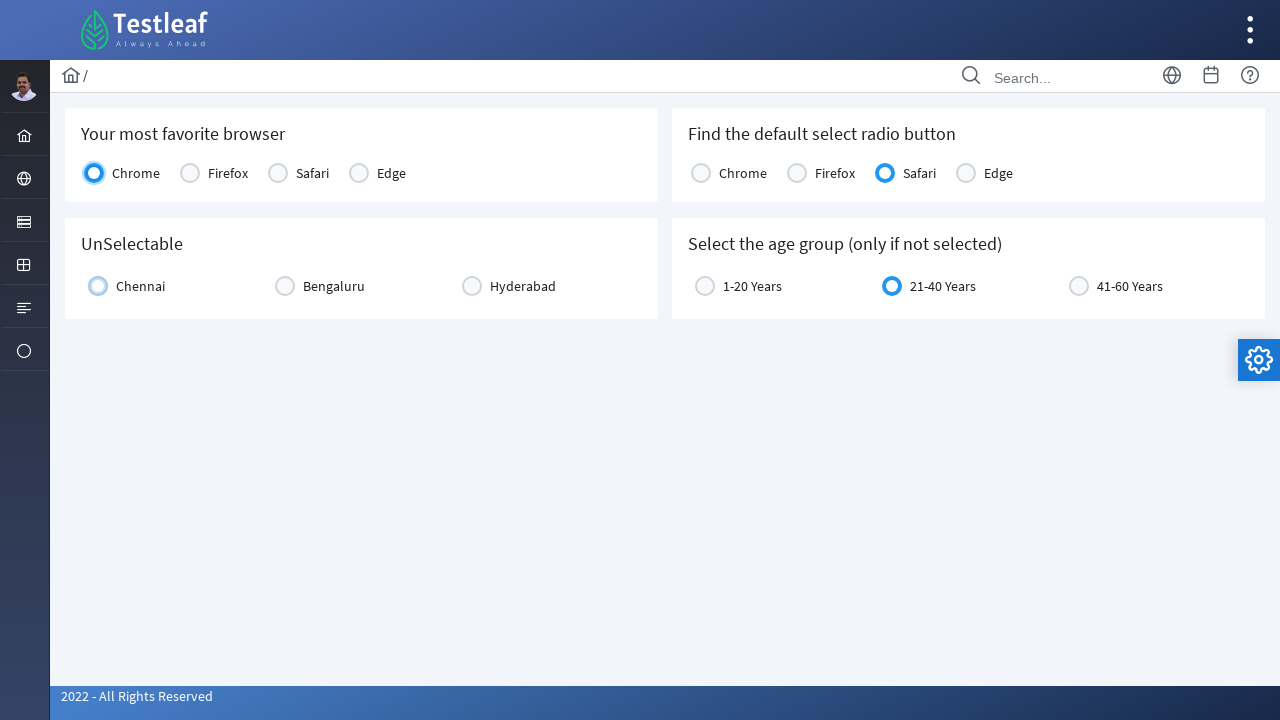

Located age group radio button elements
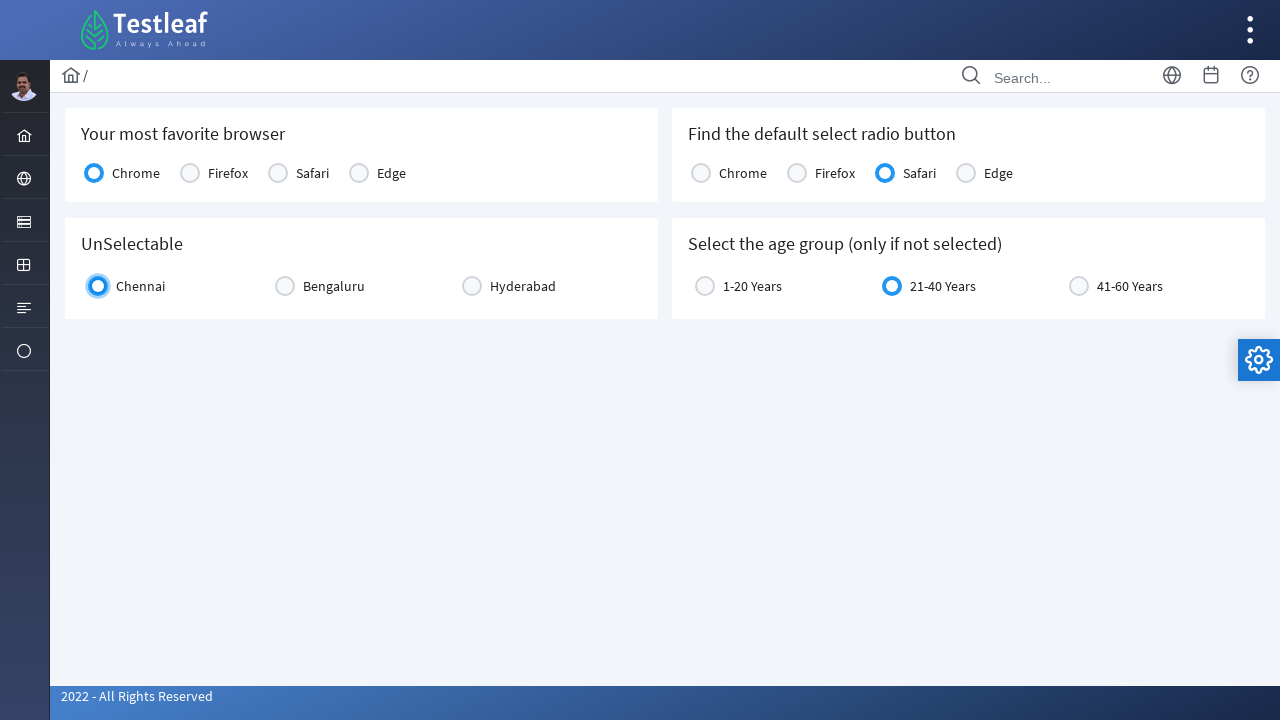

Clicked unselected age group radio button at index 0 at (705, 286) on xpath=//div[@id='j_idt87:age']//div[2]/span >> nth=0
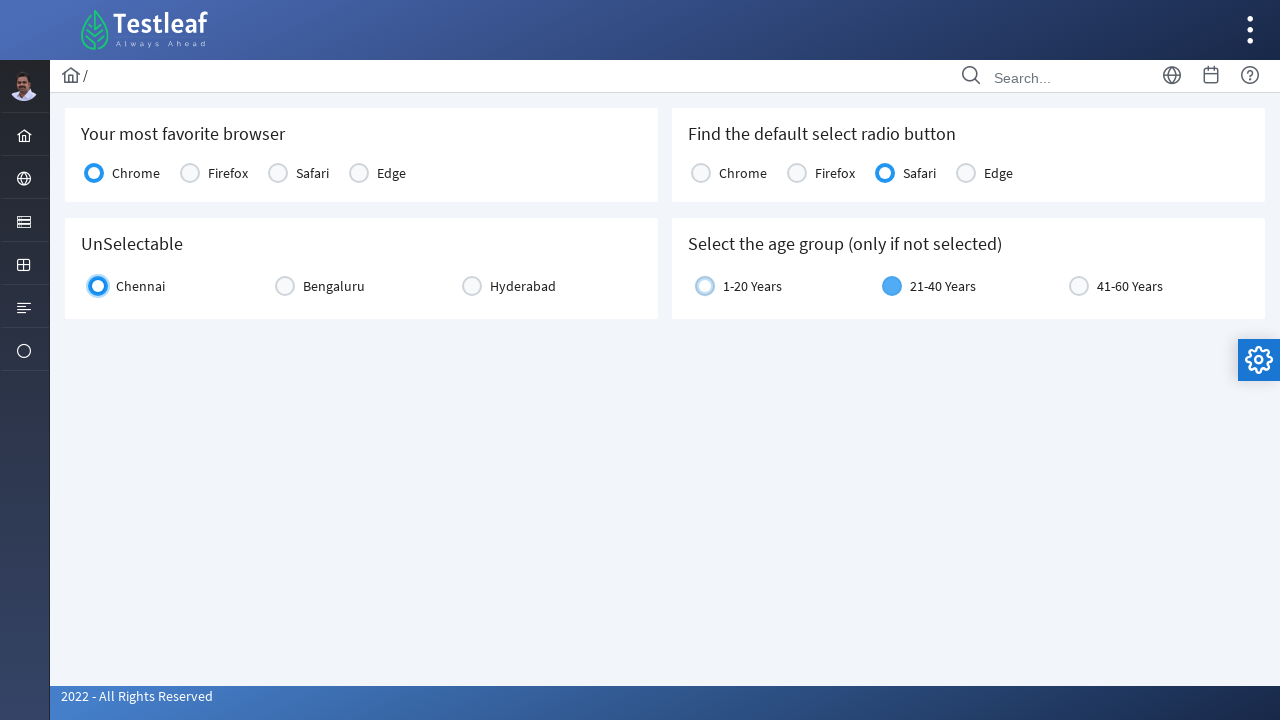

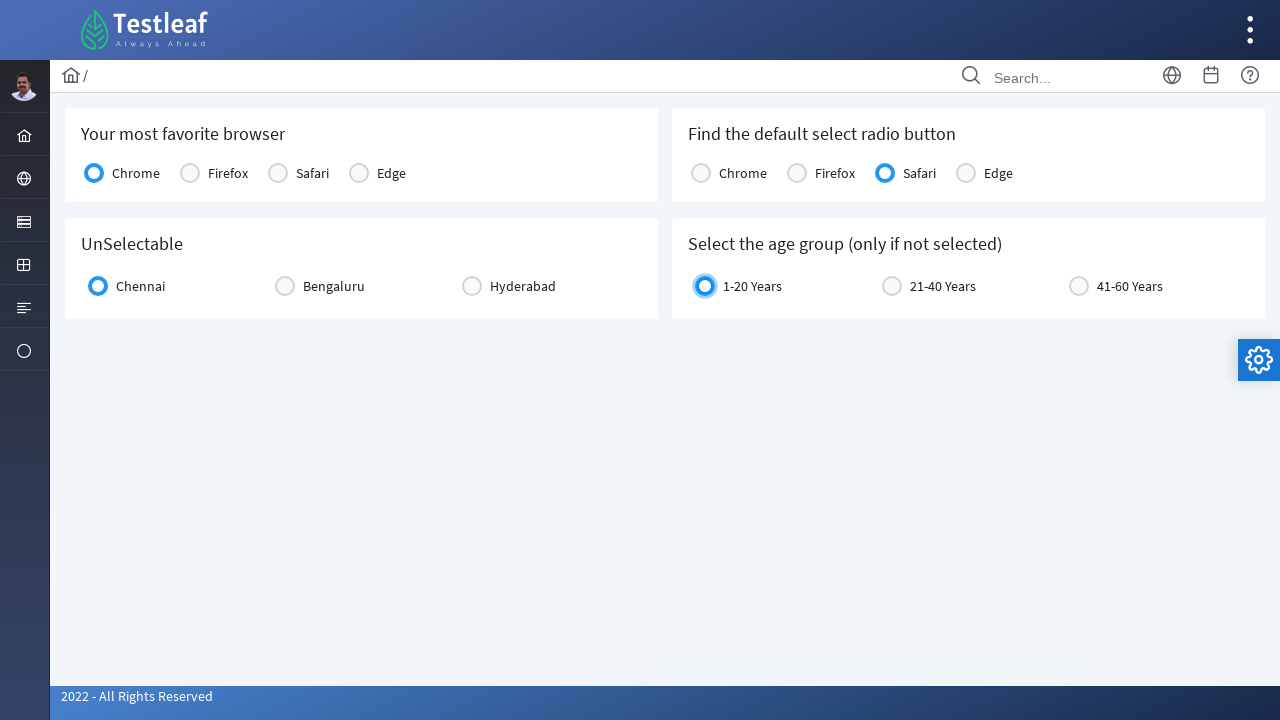